Tests multi-tab browser functionality by opening Selenium and Playwright websites in separate tabs, clicking the Get Started button on Playwright, then switching back to the Selenium tab and clicking the navbar dropdown.

Starting URL: https://www.selenium.dev/

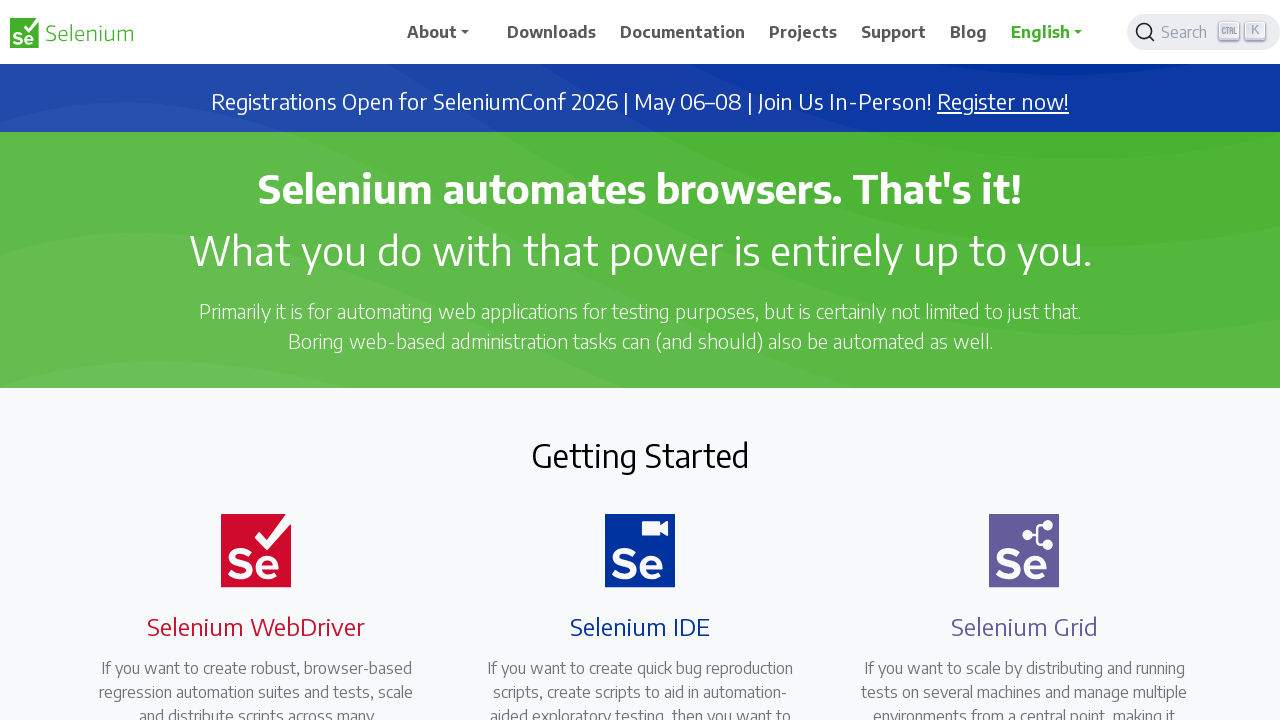

Opened new tab for Playwright website
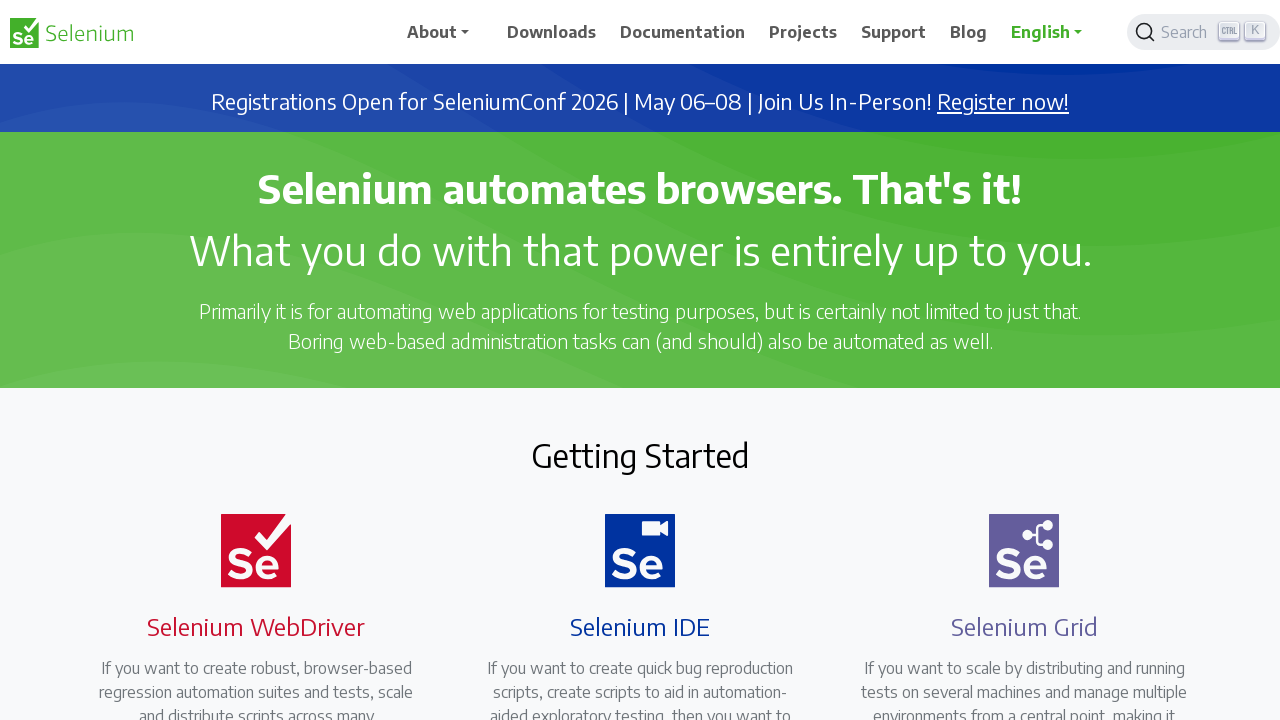

Navigated to Playwright website
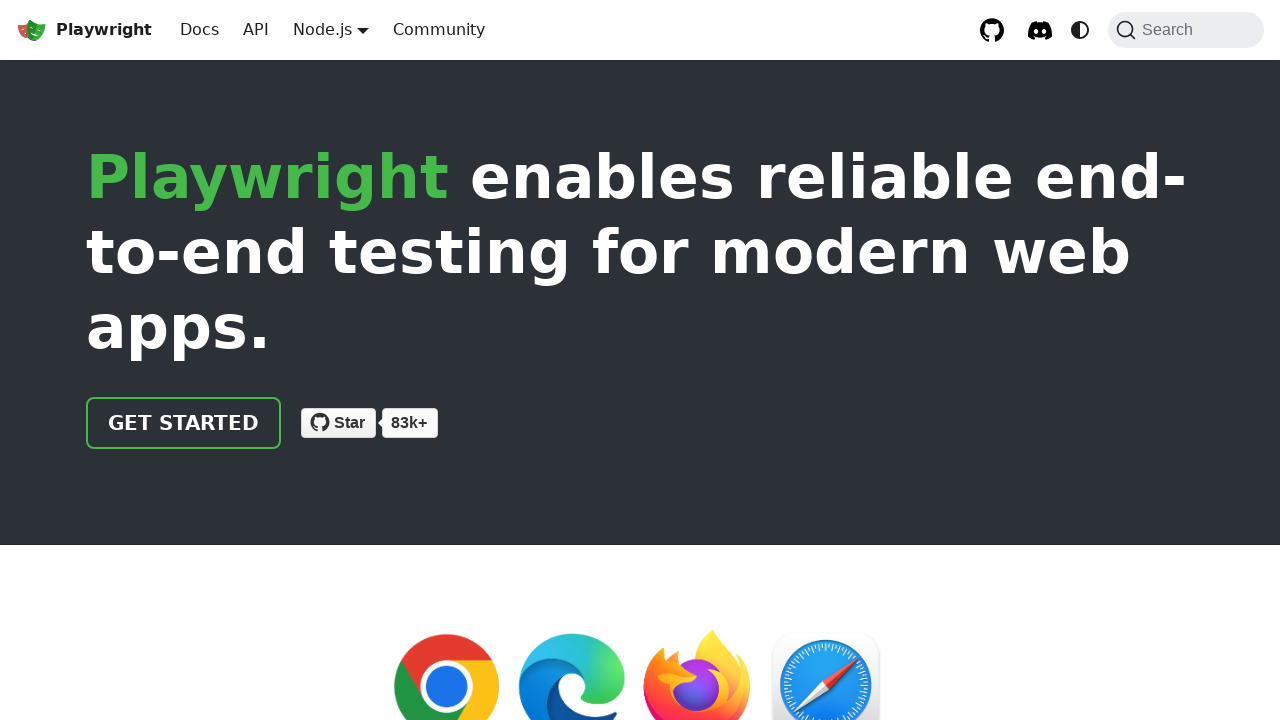

Clicked Get Started button on Playwright page at (184, 423) on .getStarted_Sjon
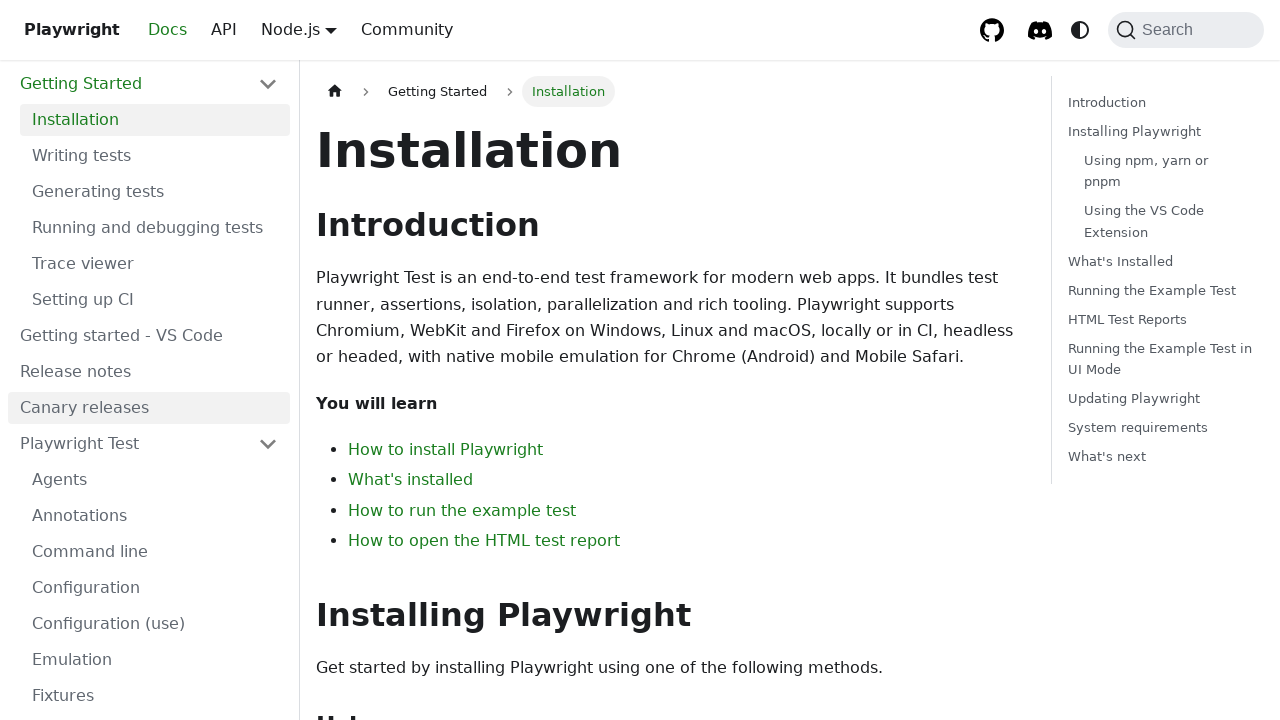

Switched back to Selenium tab
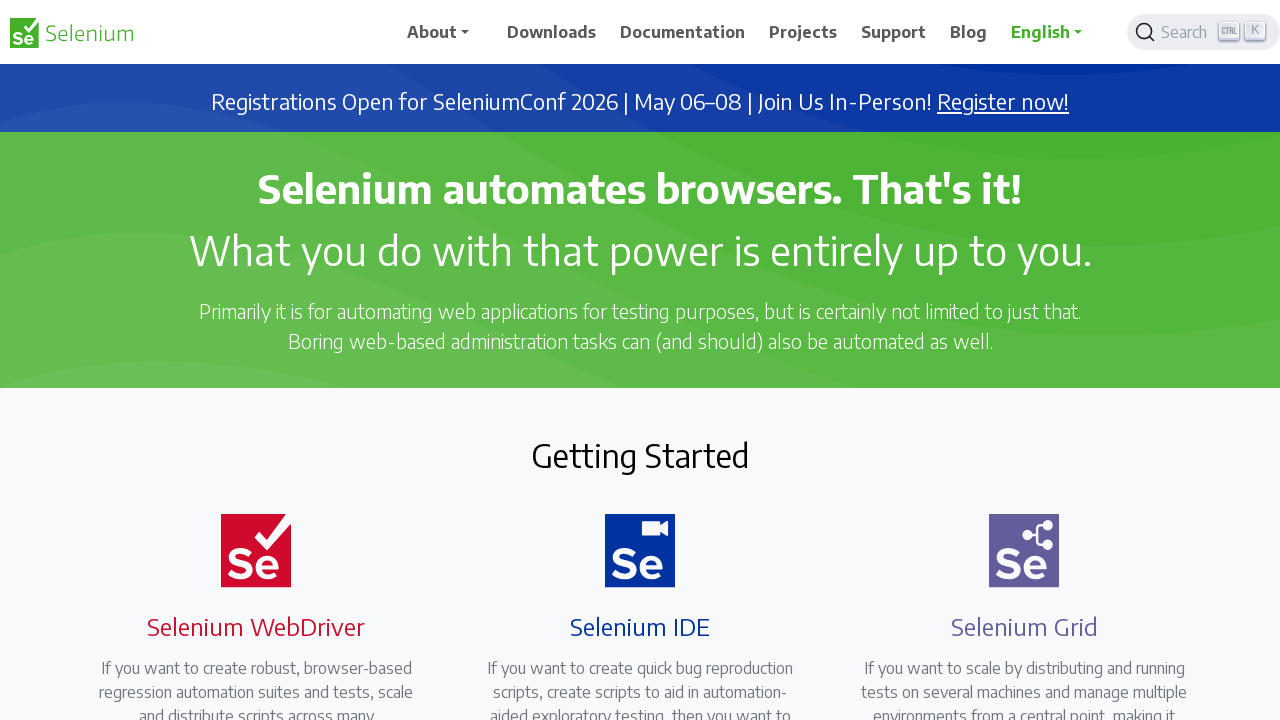

Clicked navbar dropdown on Selenium page at (445, 32) on #navbarDropdown
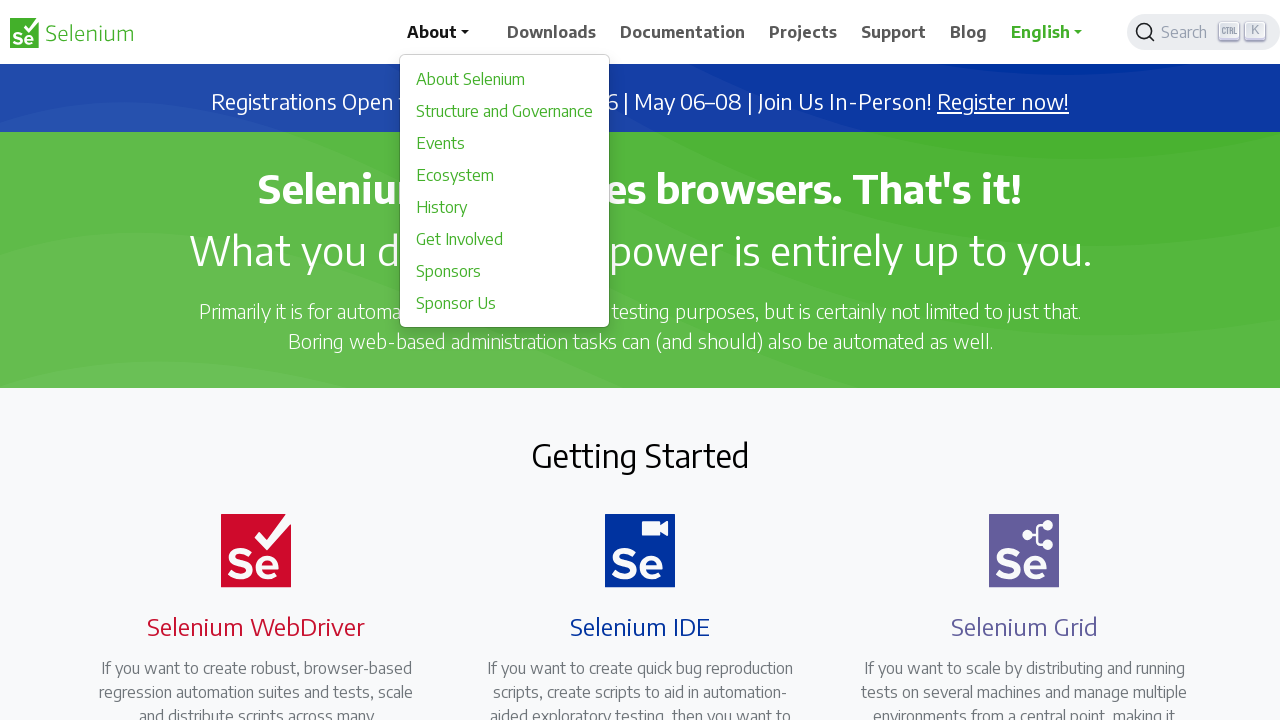

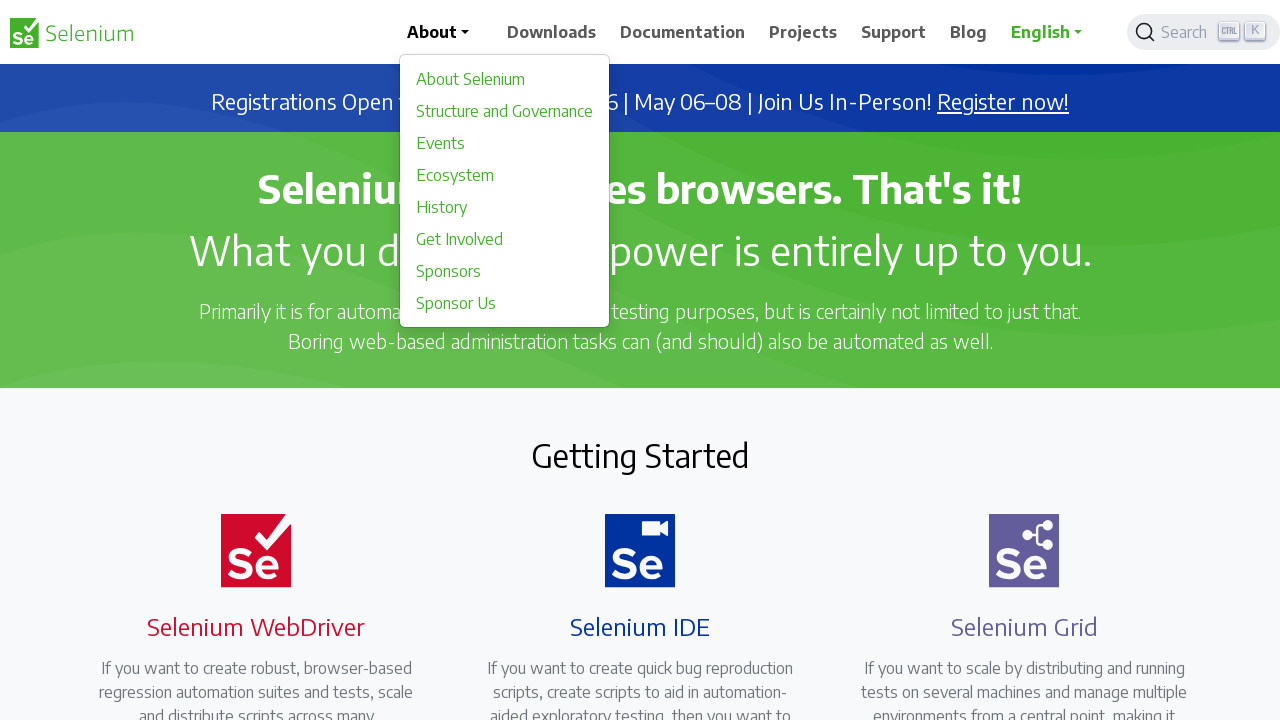